Navigates through the site by clicking on 'Shifting Content' link, then 'Example 1', and verifies list items are present

Starting URL: https://the-internet.herokuapp.com

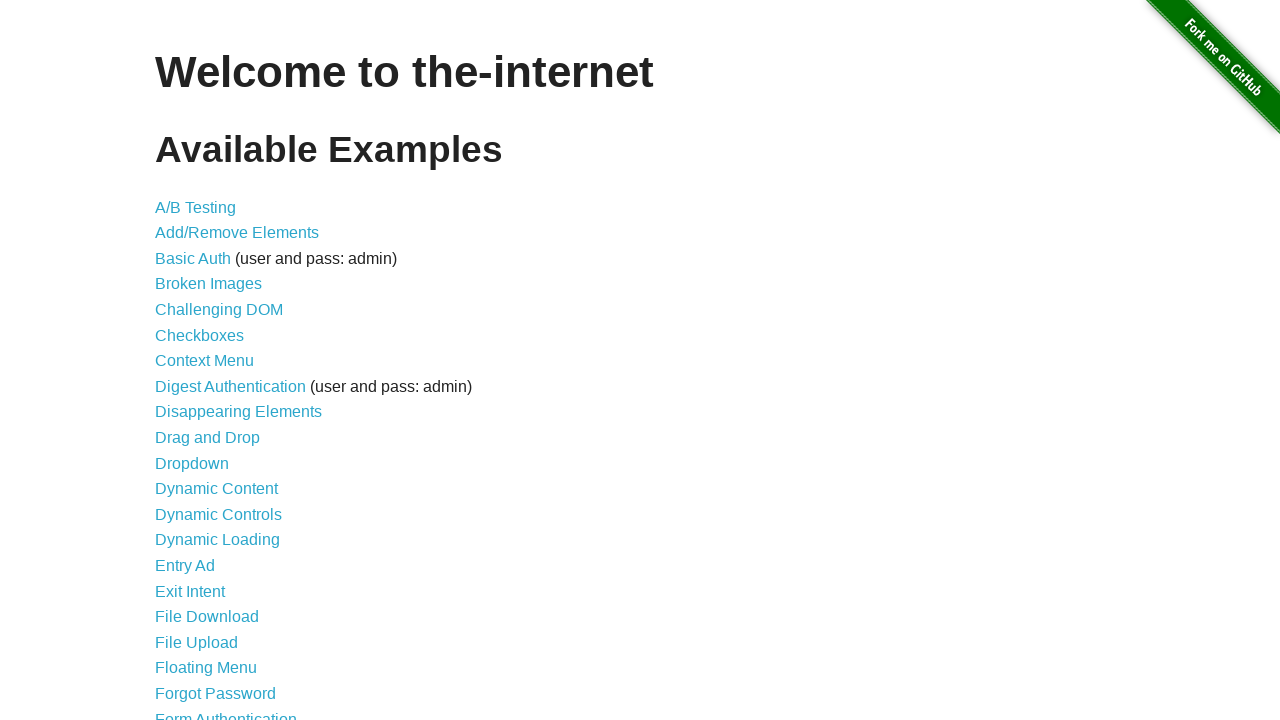

Clicked on 'Shifting Content' link at (212, 523) on xpath=//a[contains(. , 'Shifting')]
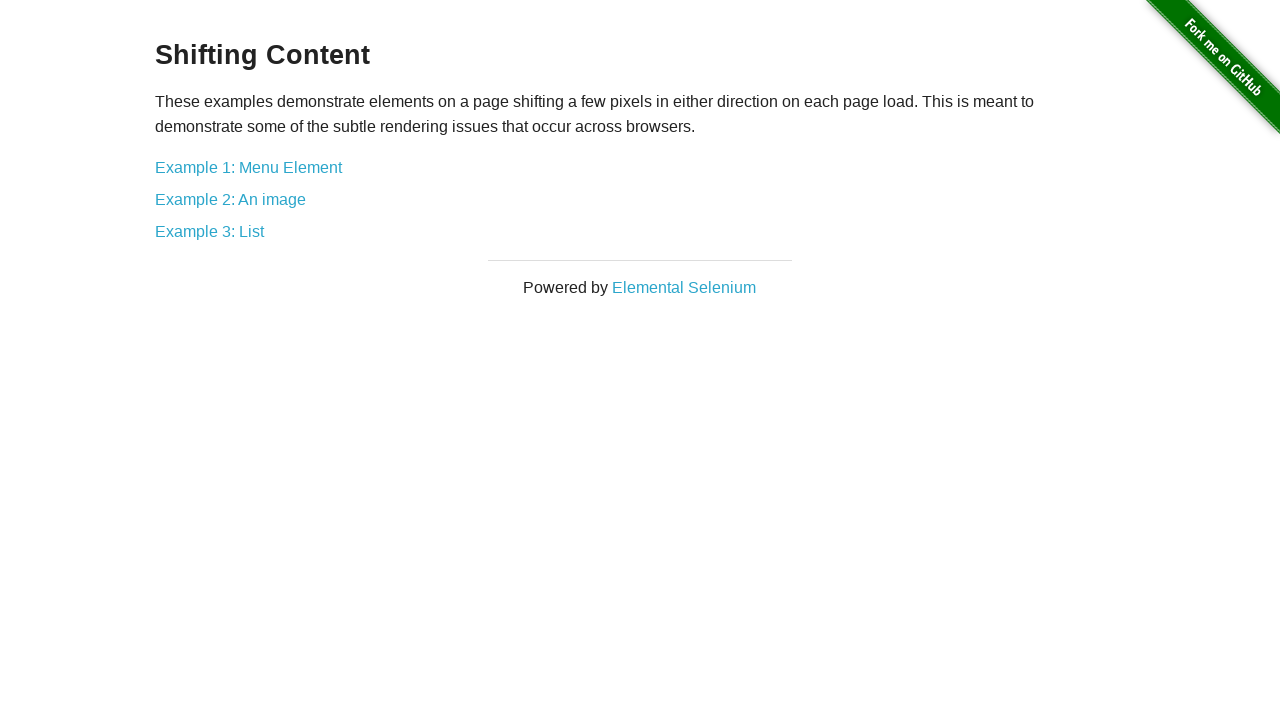

Clicked on 'Example 1' link at (248, 167) on xpath=//a[contains(.,'Example 1')]
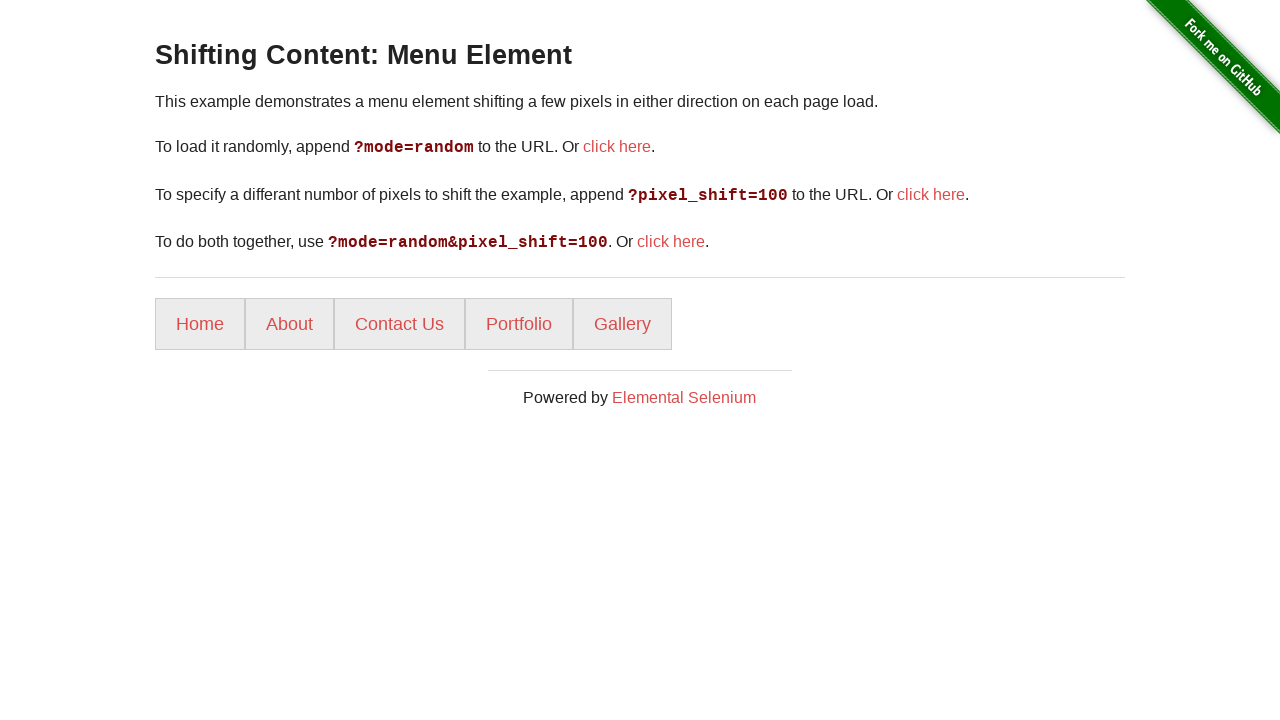

Verified list items are present
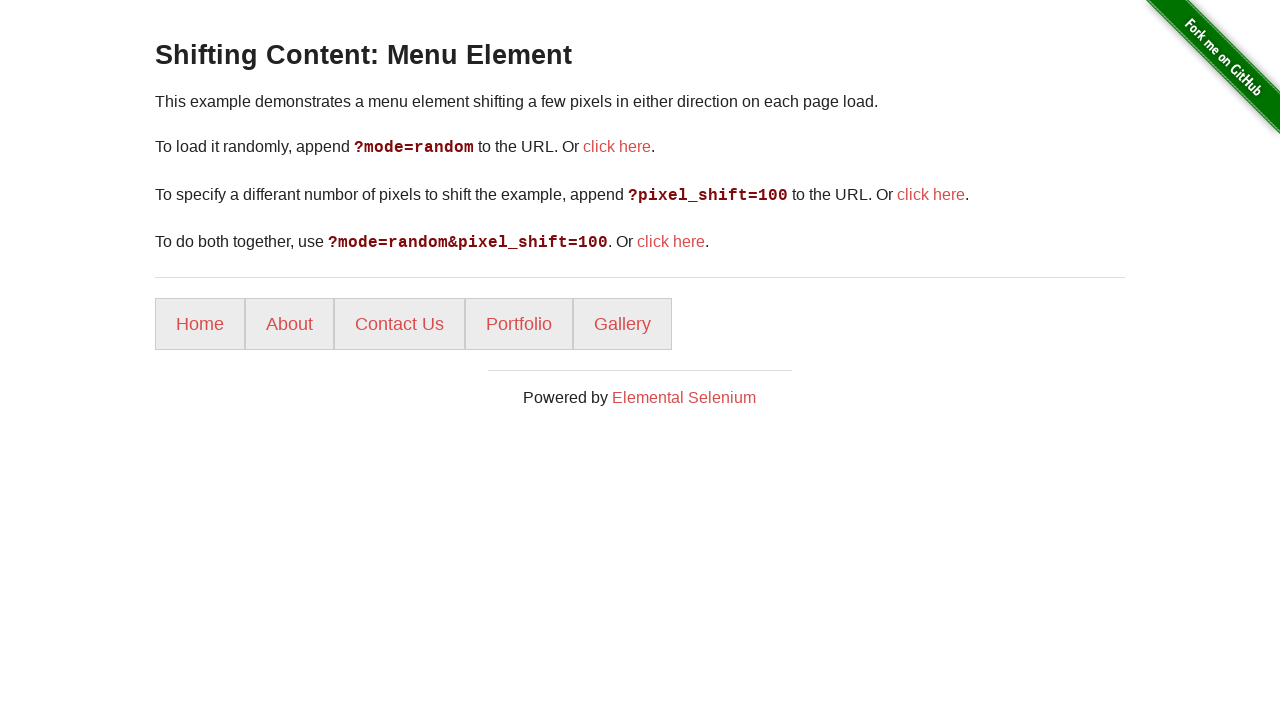

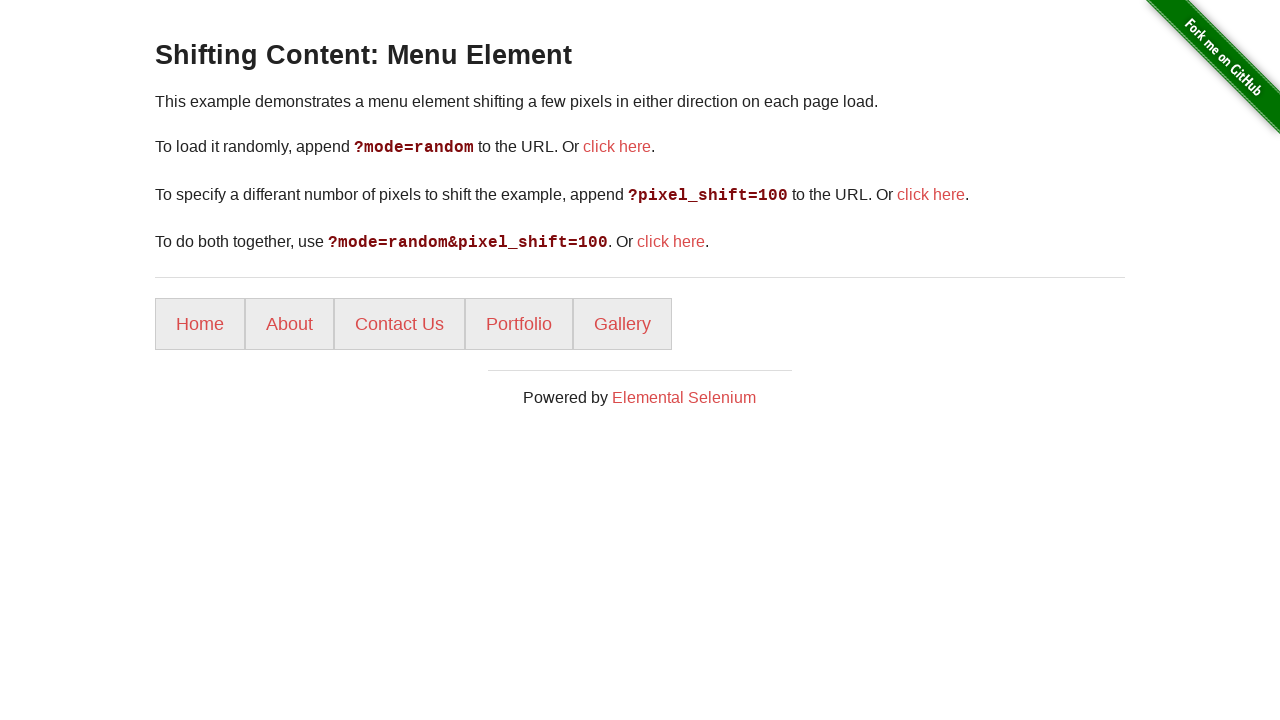